Tests page scrolling functionality by scrolling down to make the footer visible

Starting URL: https://the-internet.herokuapp.com/

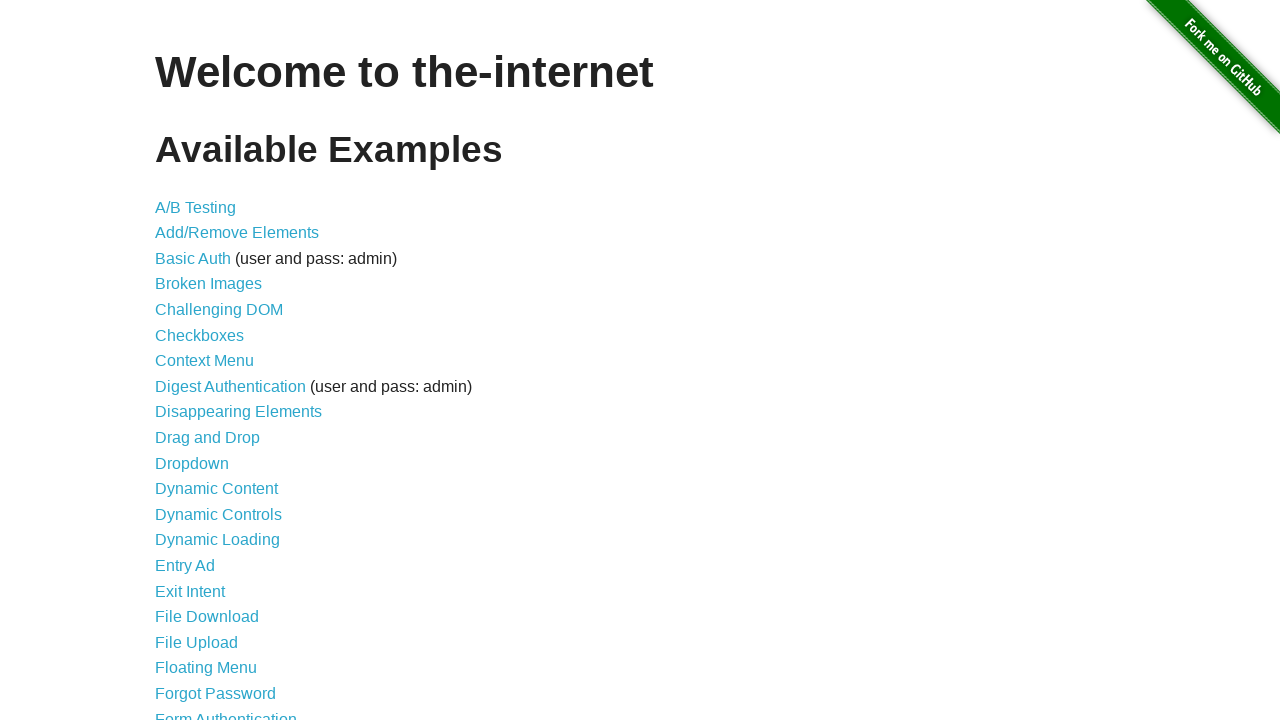

Navigated to https://the-internet.herokuapp.com/
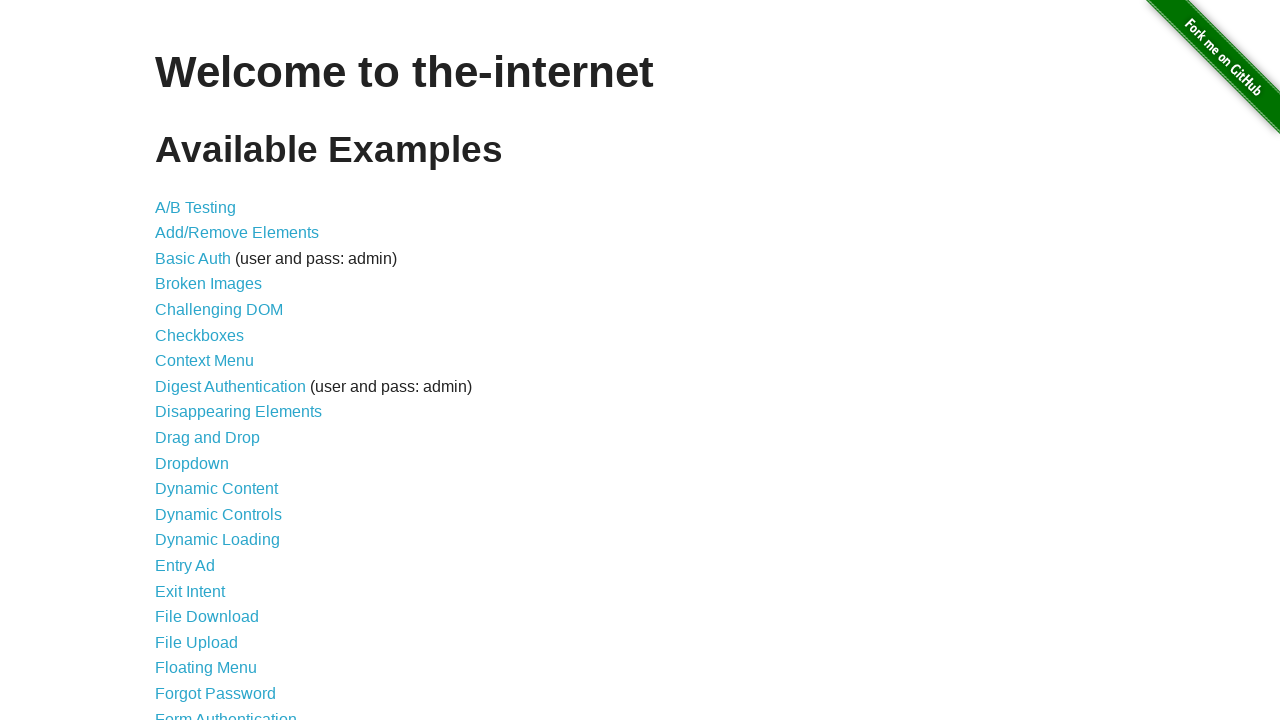

Scrolled down 2000 pixels to reveal footer
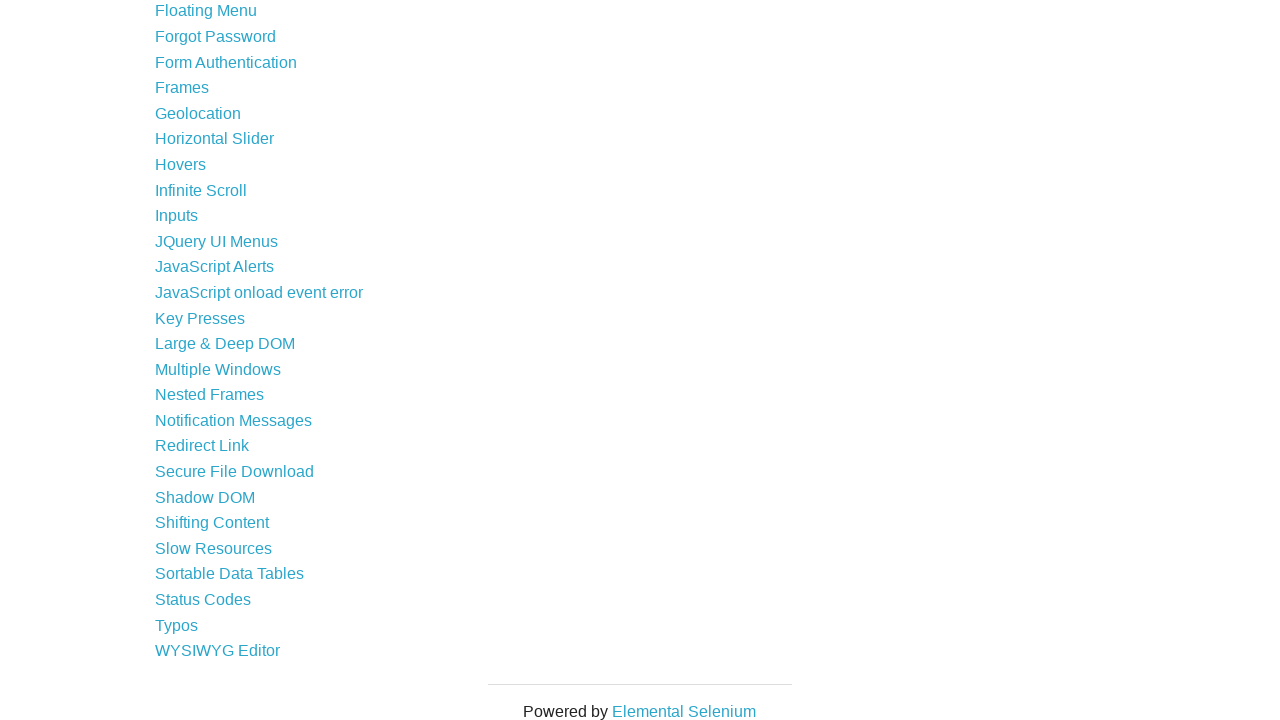

Footer element became visible after scrolling
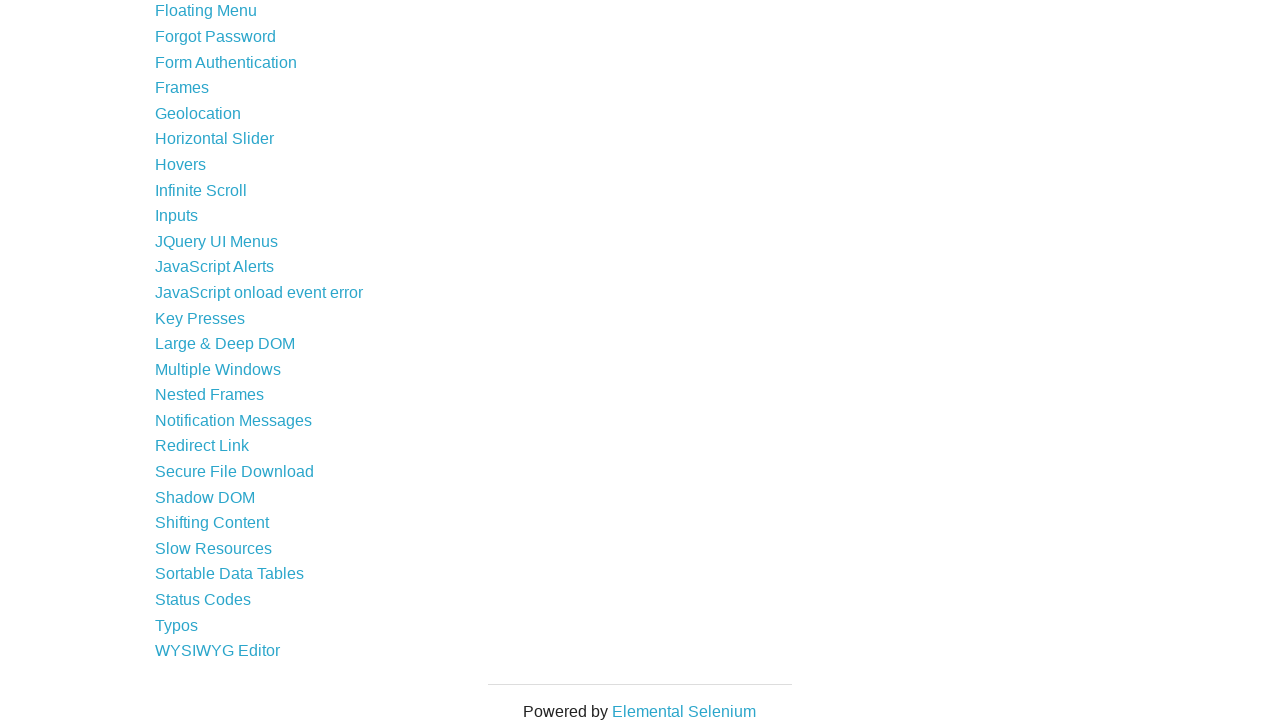

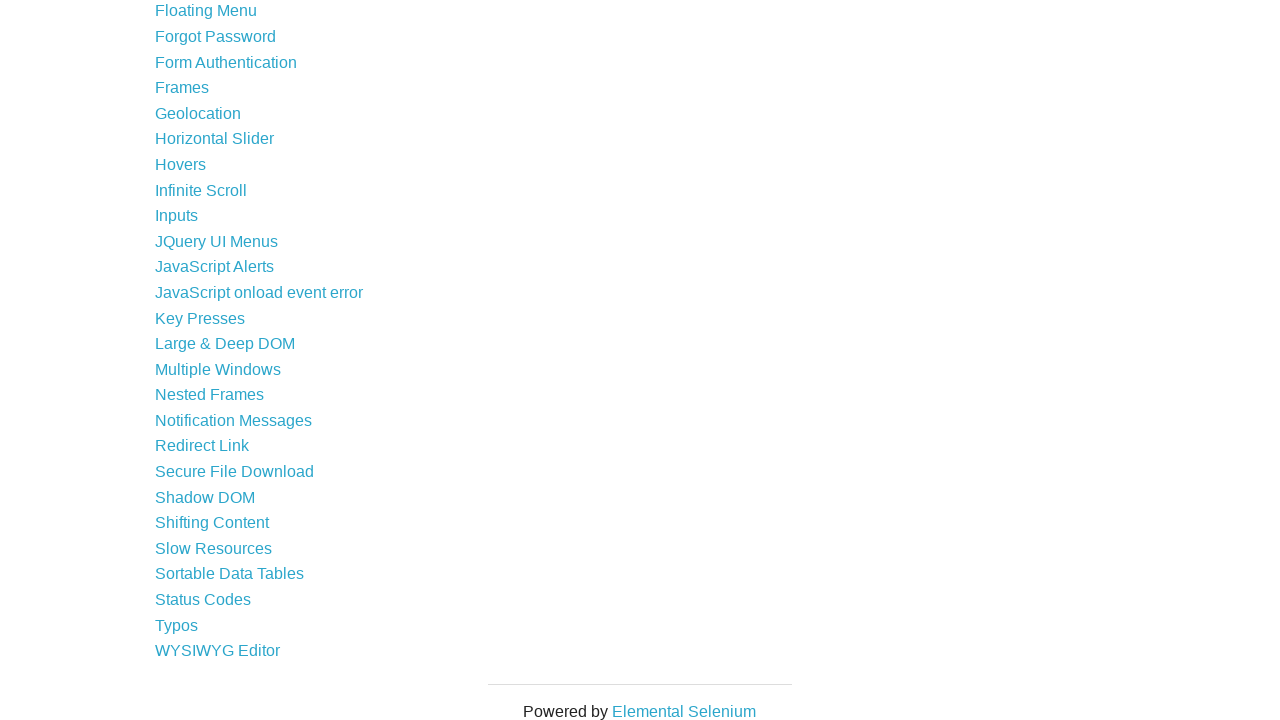